Tests the Buy Now button by clicking it and navigating back to the homepage

Starting URL: https://www.buddyboss.com/

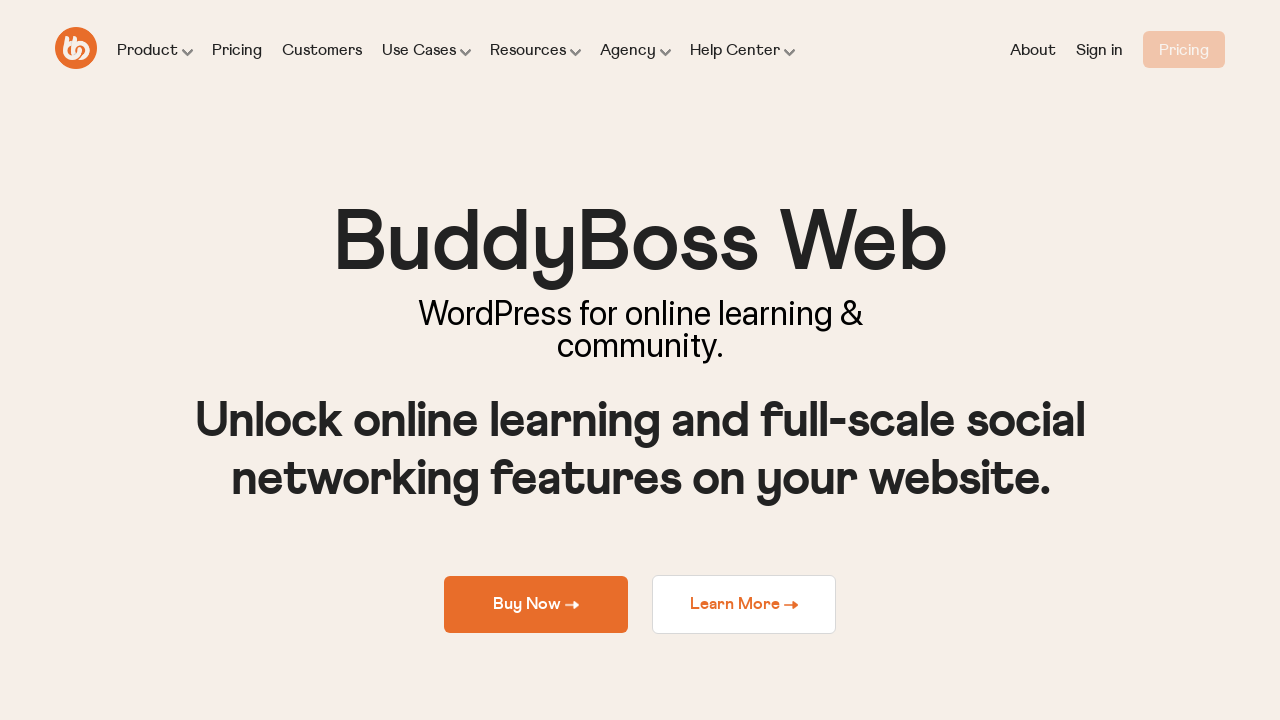

Clicked Buy Now button at (536, 604) on text='Buy Now '
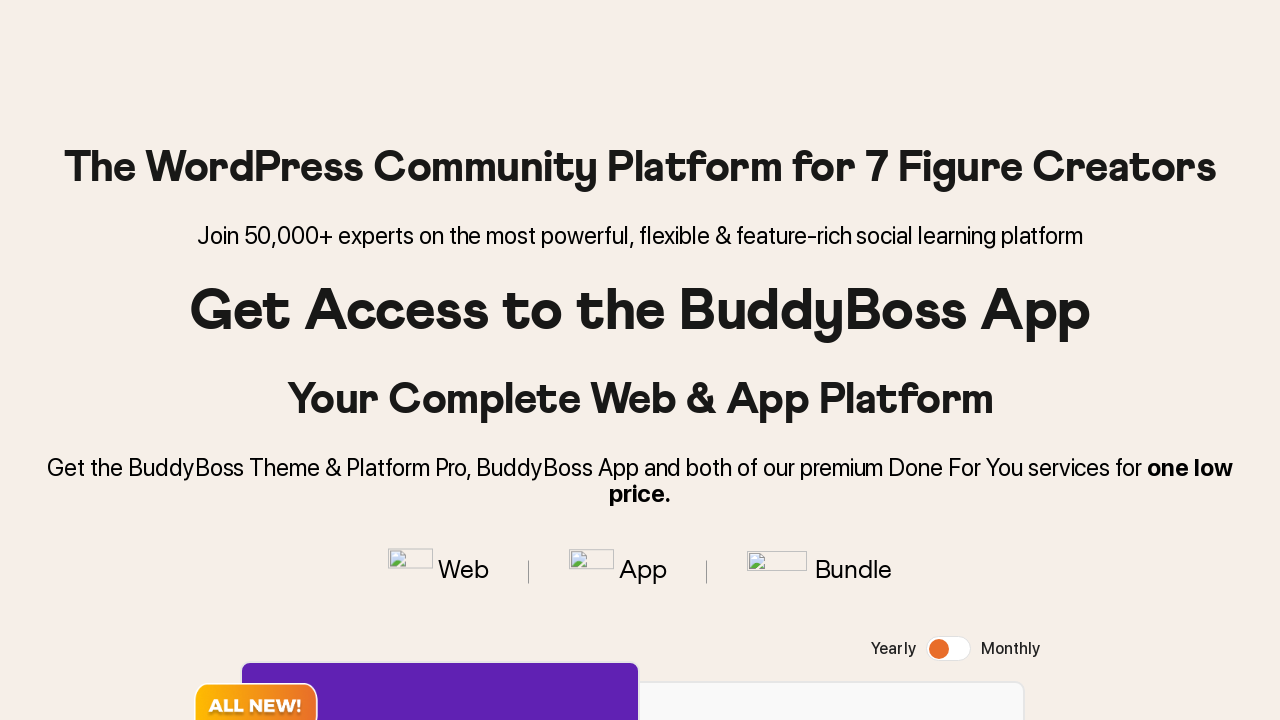

Navigated back to homepage
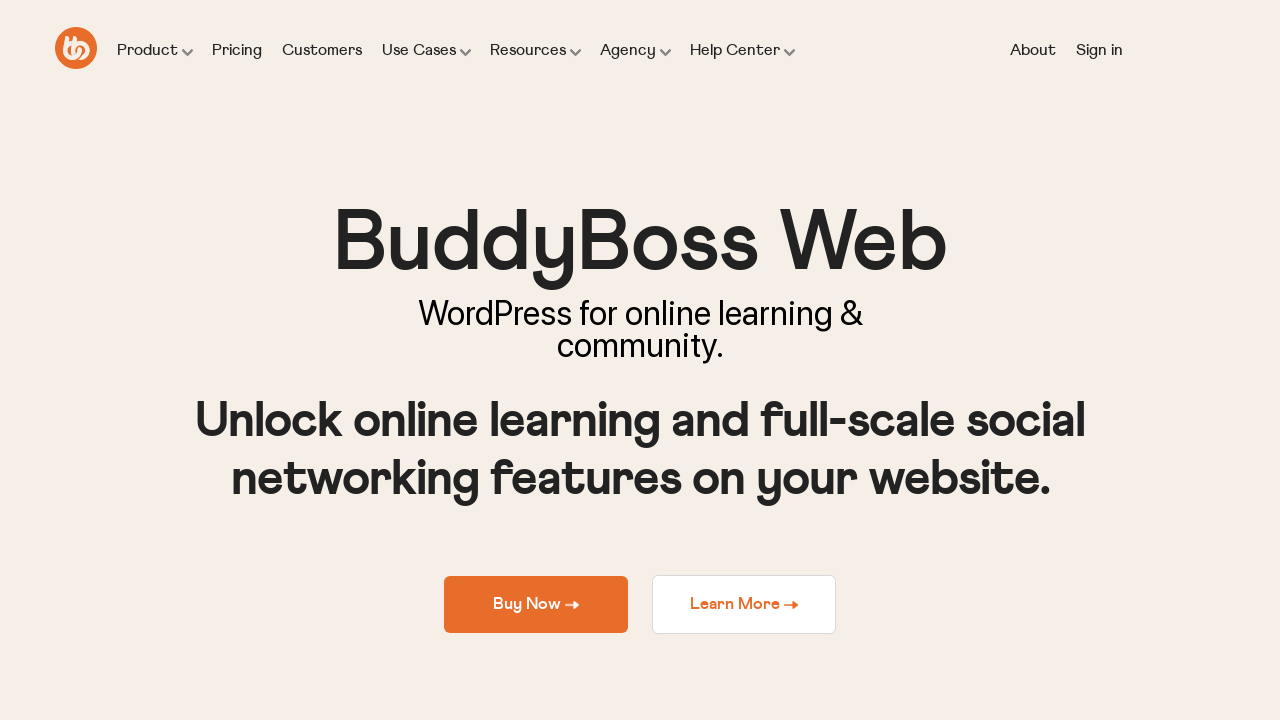

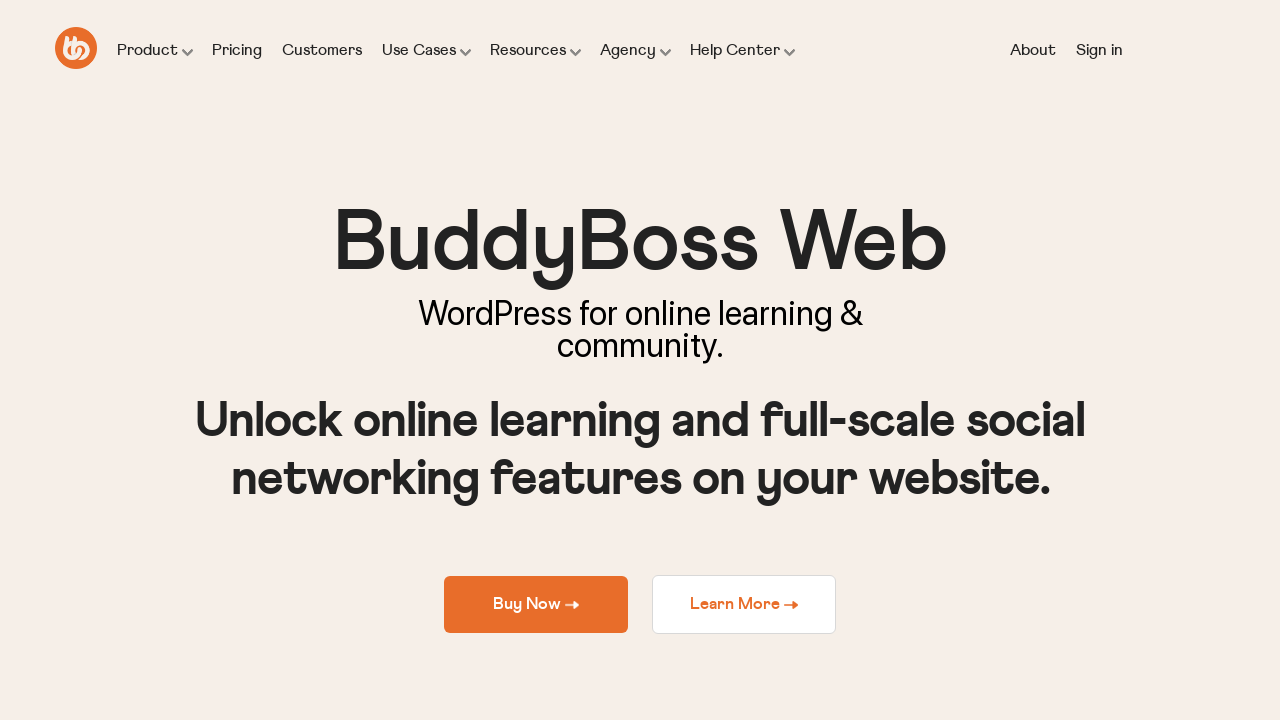